Tests form filling functionality by clicking a specific link, then filling out a form with first name, last name, city, and country fields before submitting

Starting URL: http://suninjuly.github.io/find_link_text

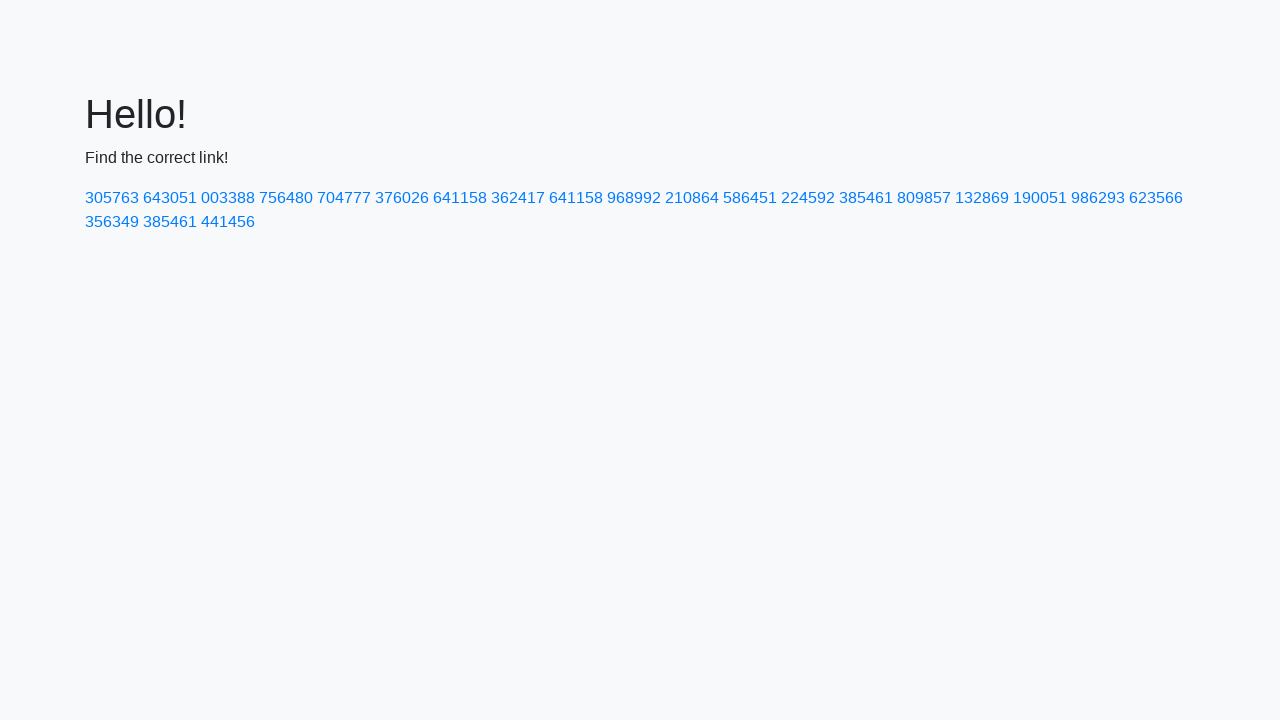

Clicked link with text '224592' at (808, 198) on text=224592
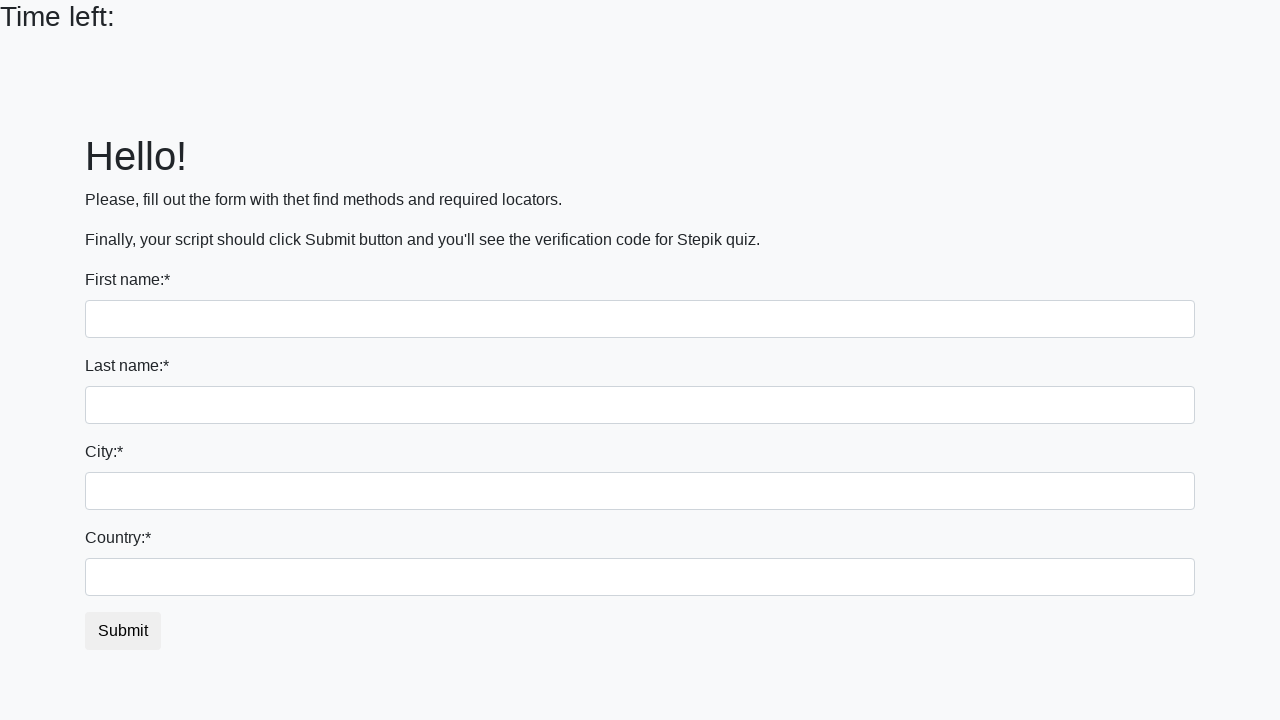

Filled first name field with 'Ivan' on input
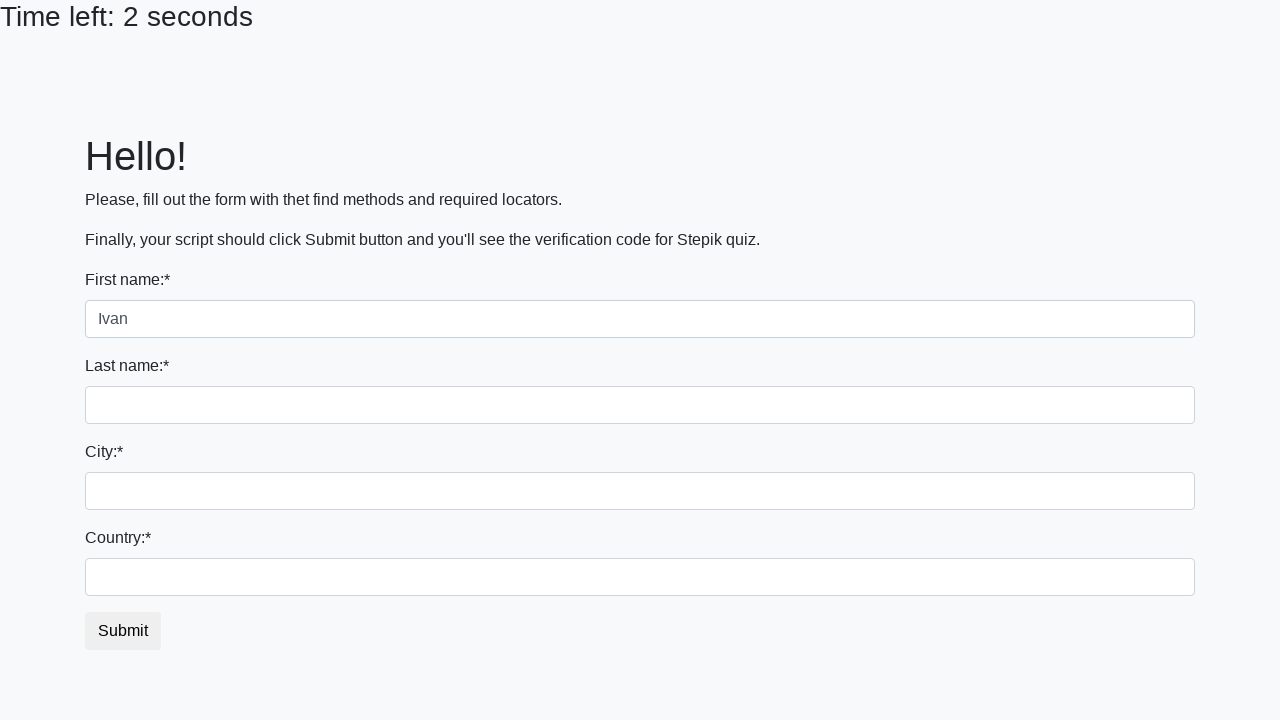

Filled last name field with 'Petrov' on input[name='last_name']
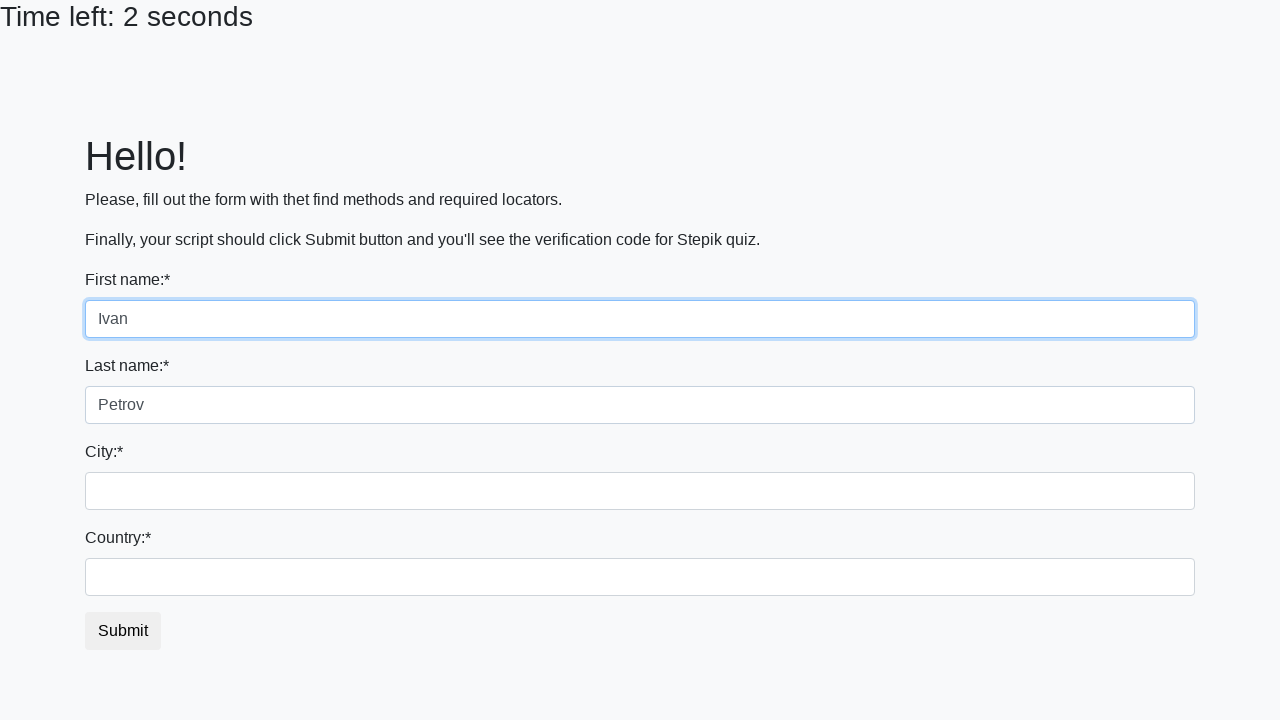

Filled city field with 'Smolensk' on .form-control.city
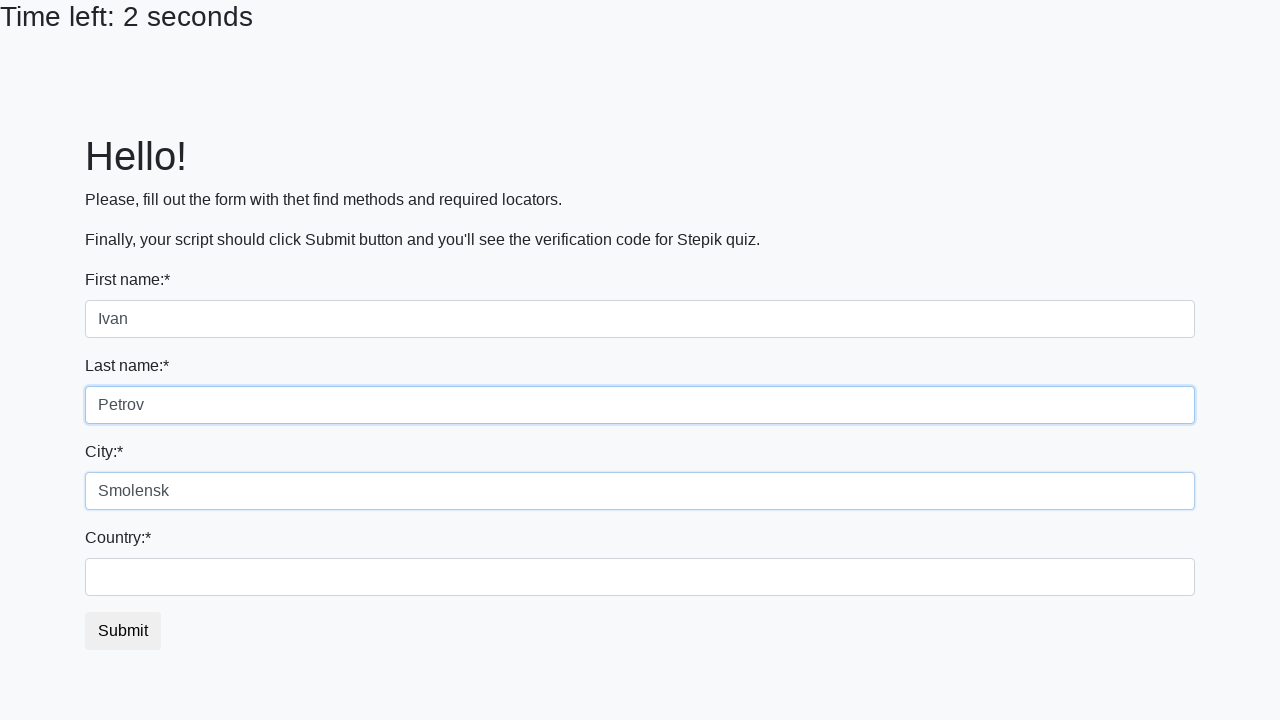

Filled country field with 'Russia' on #country
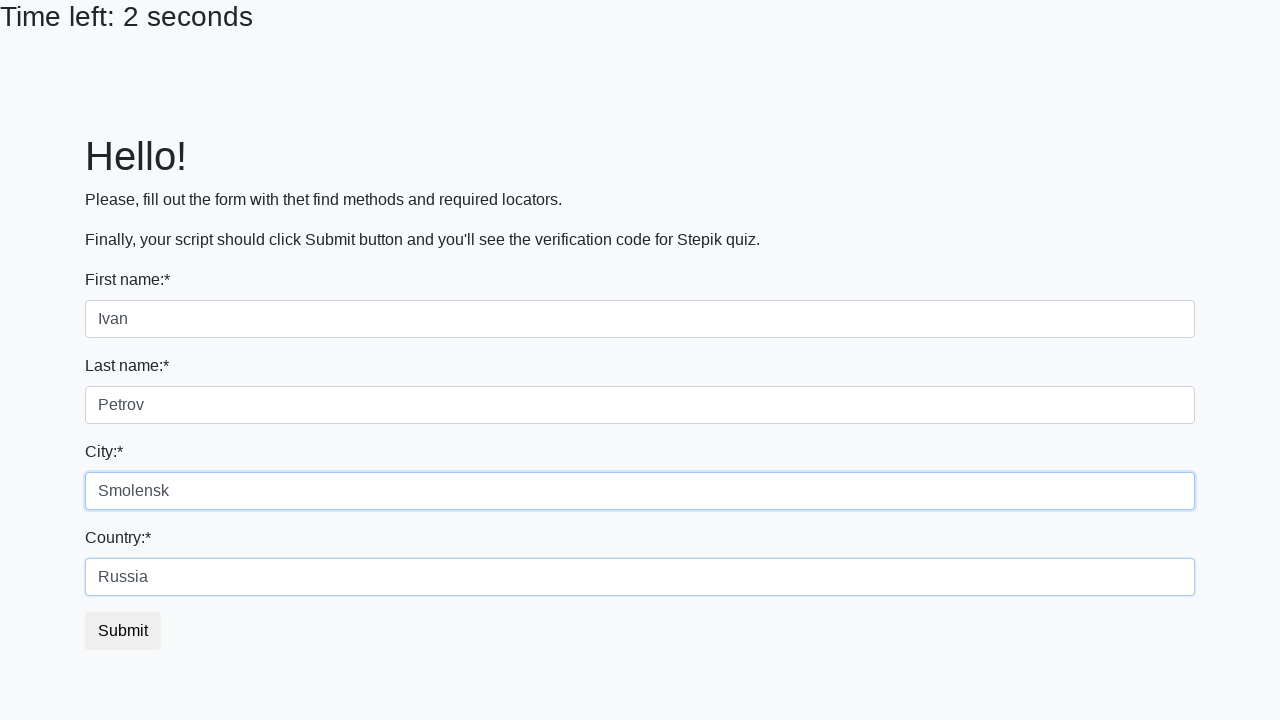

Clicked submit button to submit form at (123, 631) on button.btn
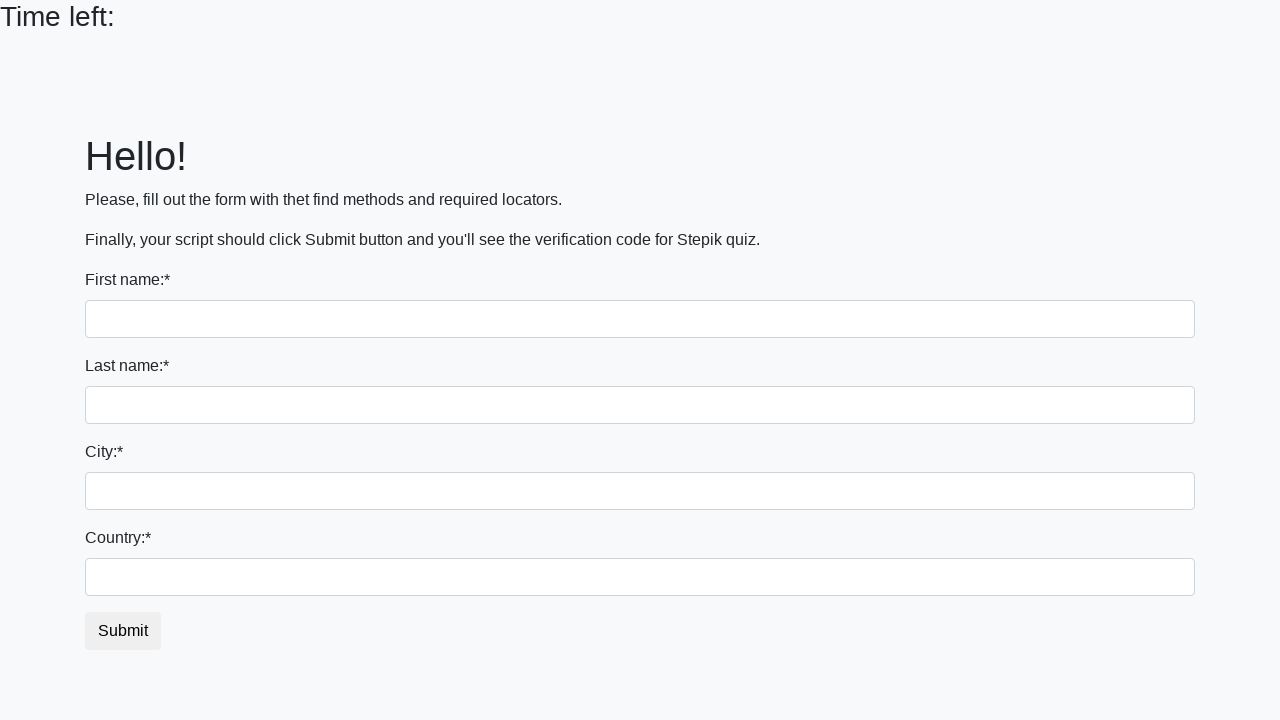

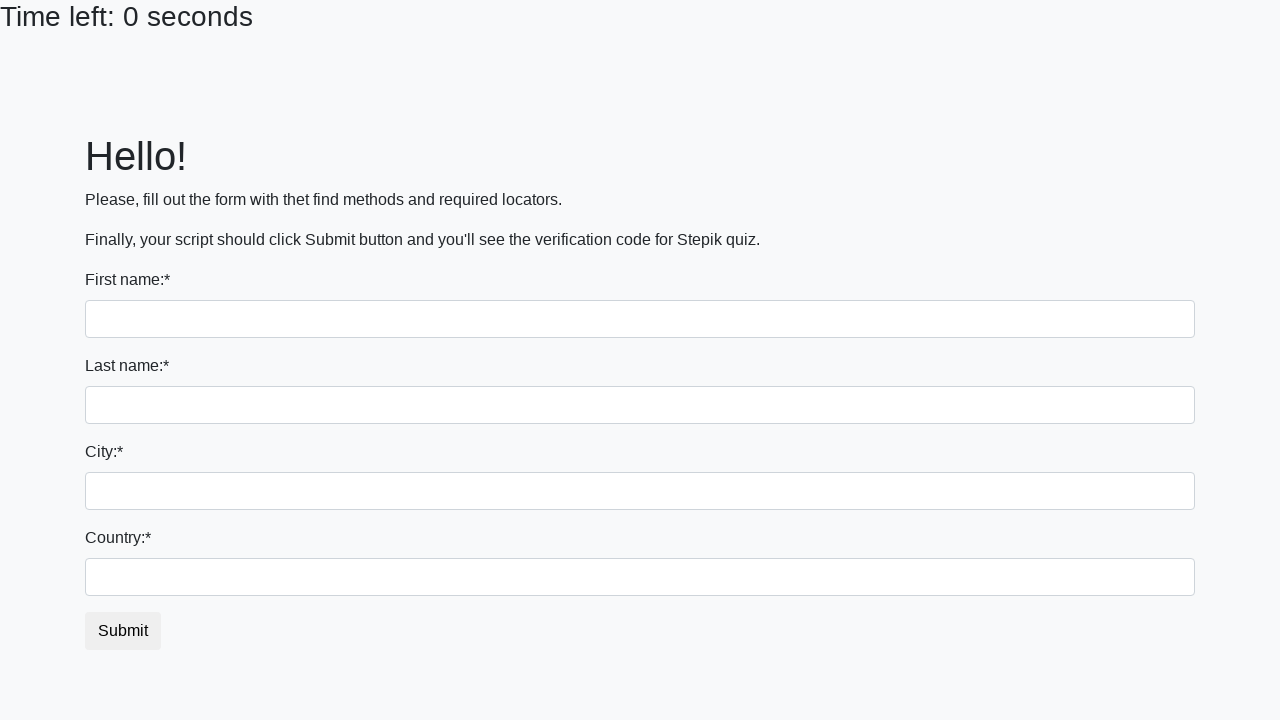